Tests a registration form by entering a first name and last name into the respective text fields on the registration page.

Starting URL: http://demo.automationtesting.in/Register.html

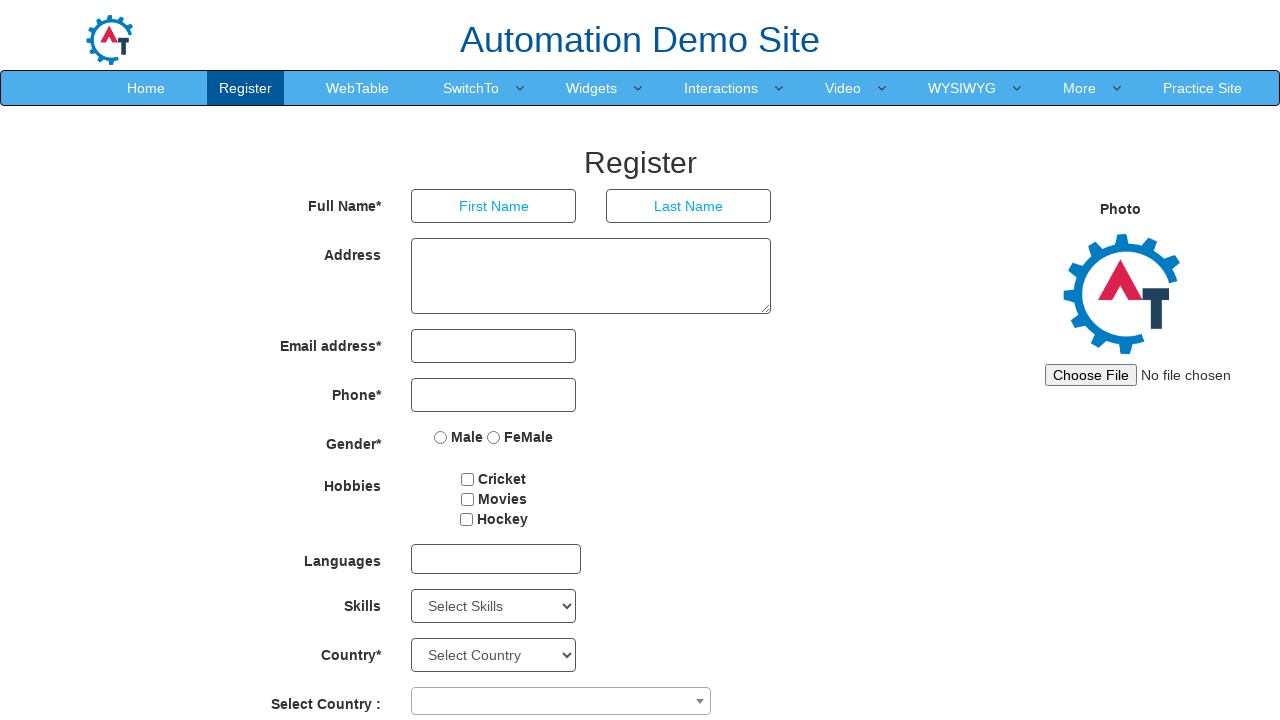

Entered 'Michael' in the First Name field on input[placeholder='First Name']
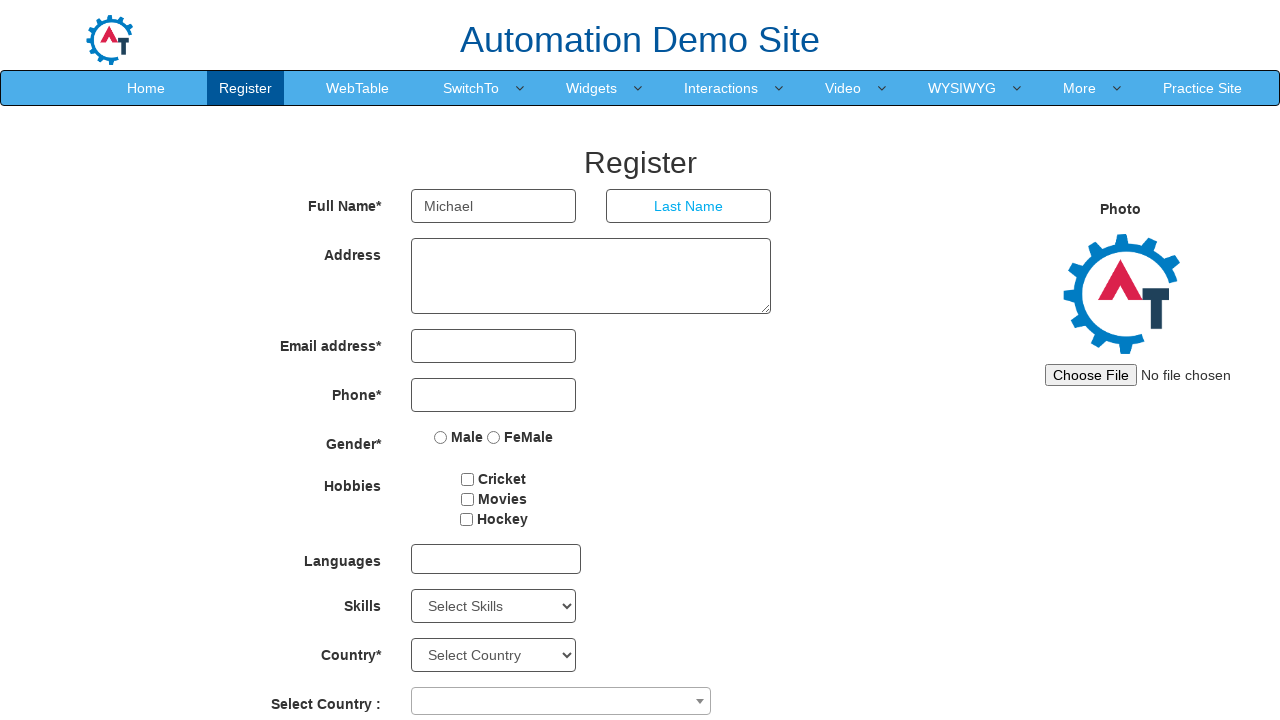

Entered 'Thompson' in the Last Name field on input[placeholder='Last Name']
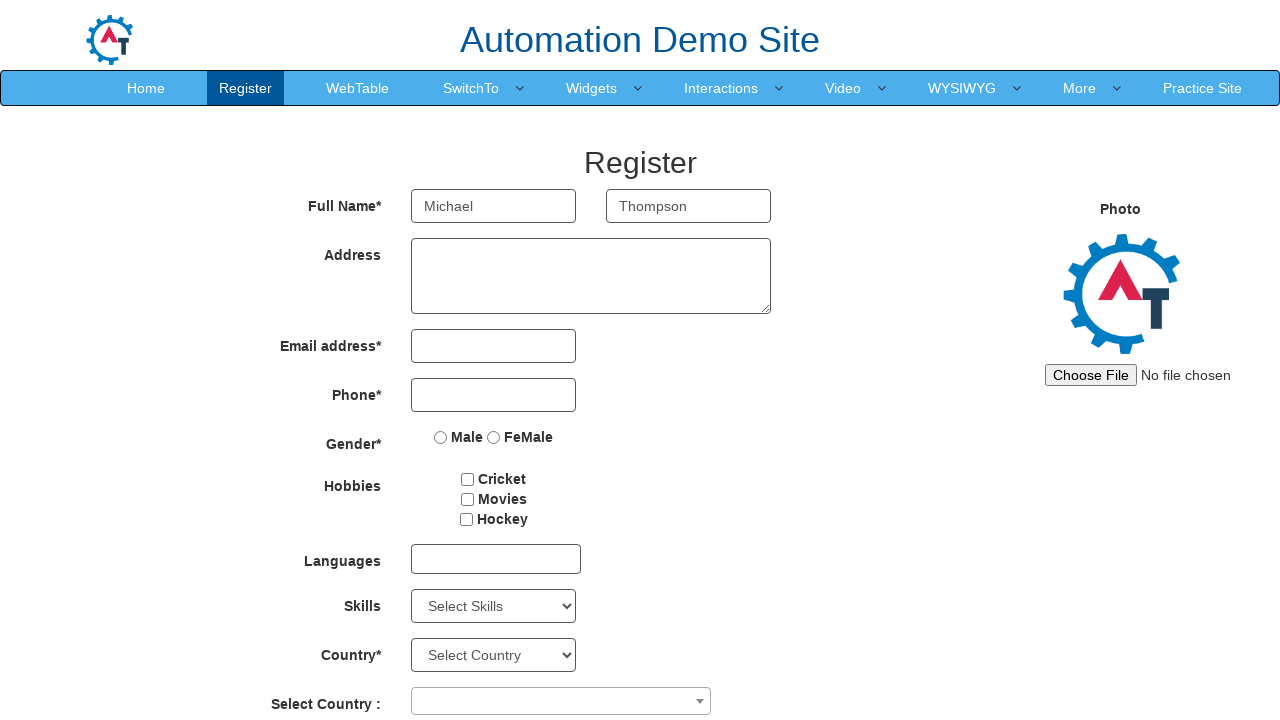

Verified that the First Name field is present on the registration form
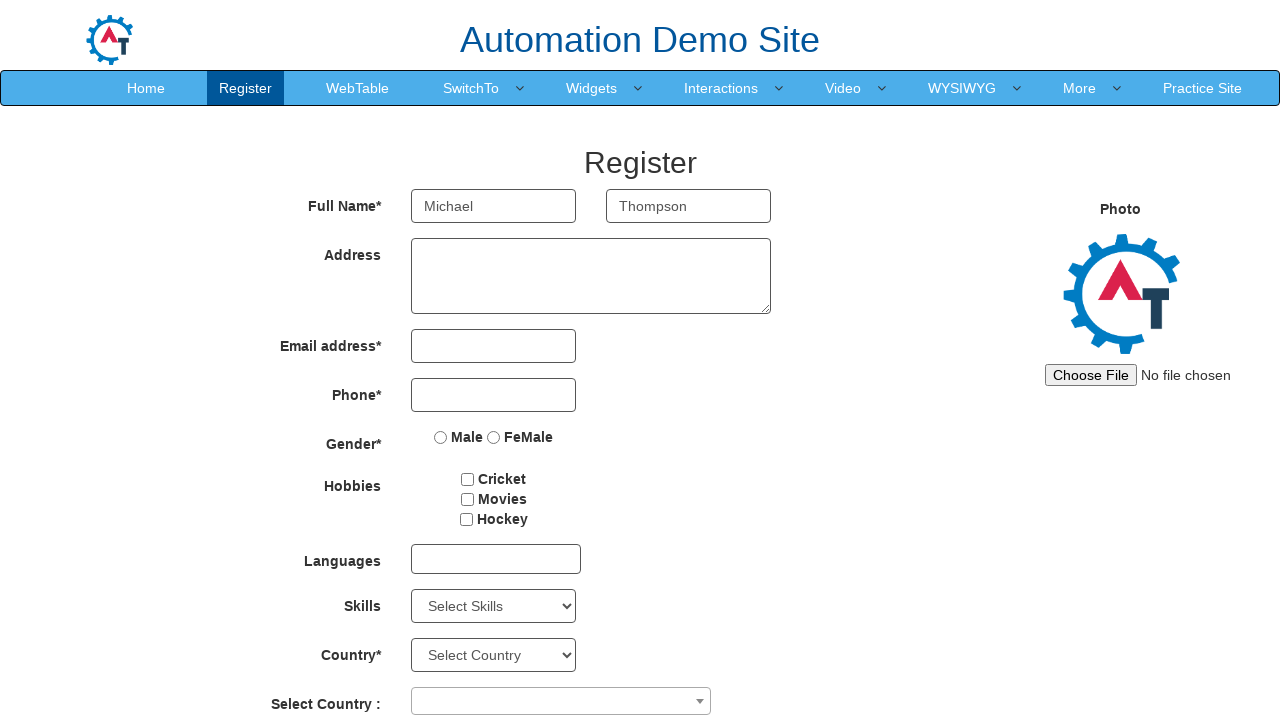

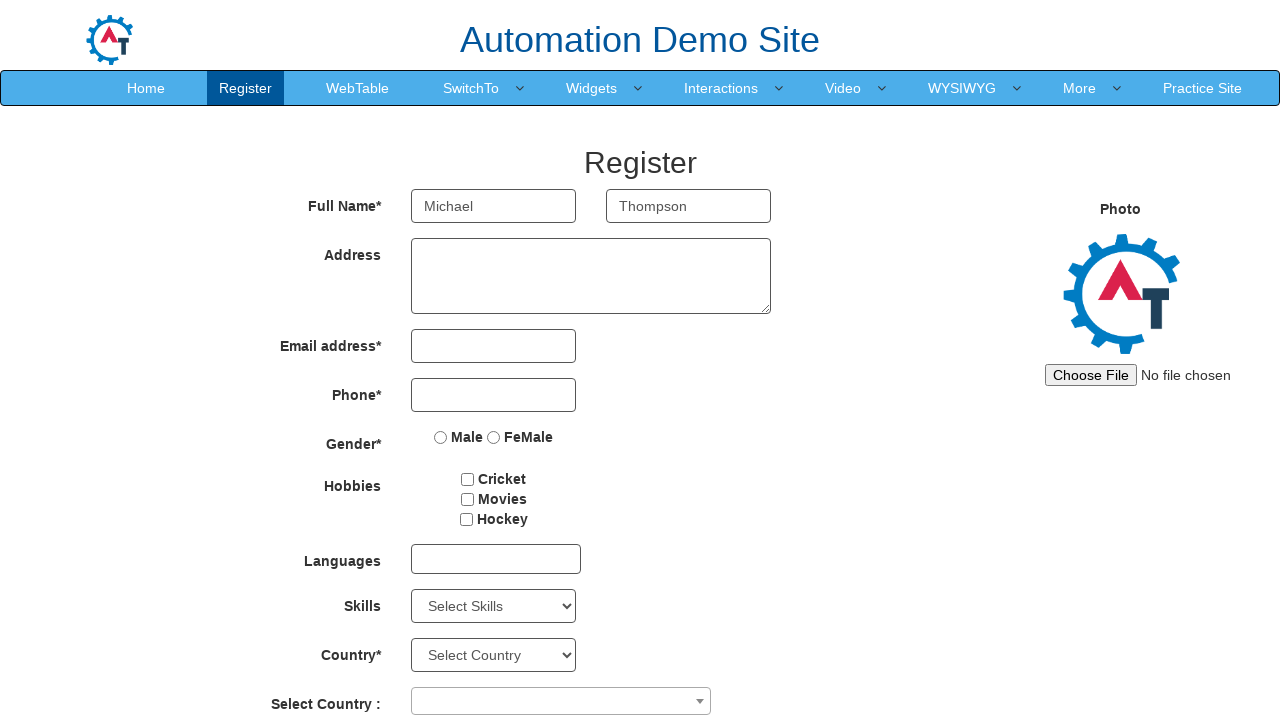